Tests calendar booking functionality by scrolling to calendar link, clicking it, and interacting with the calendar in a new window

Starting URL: https://codenboxautomationlab.com/practice/

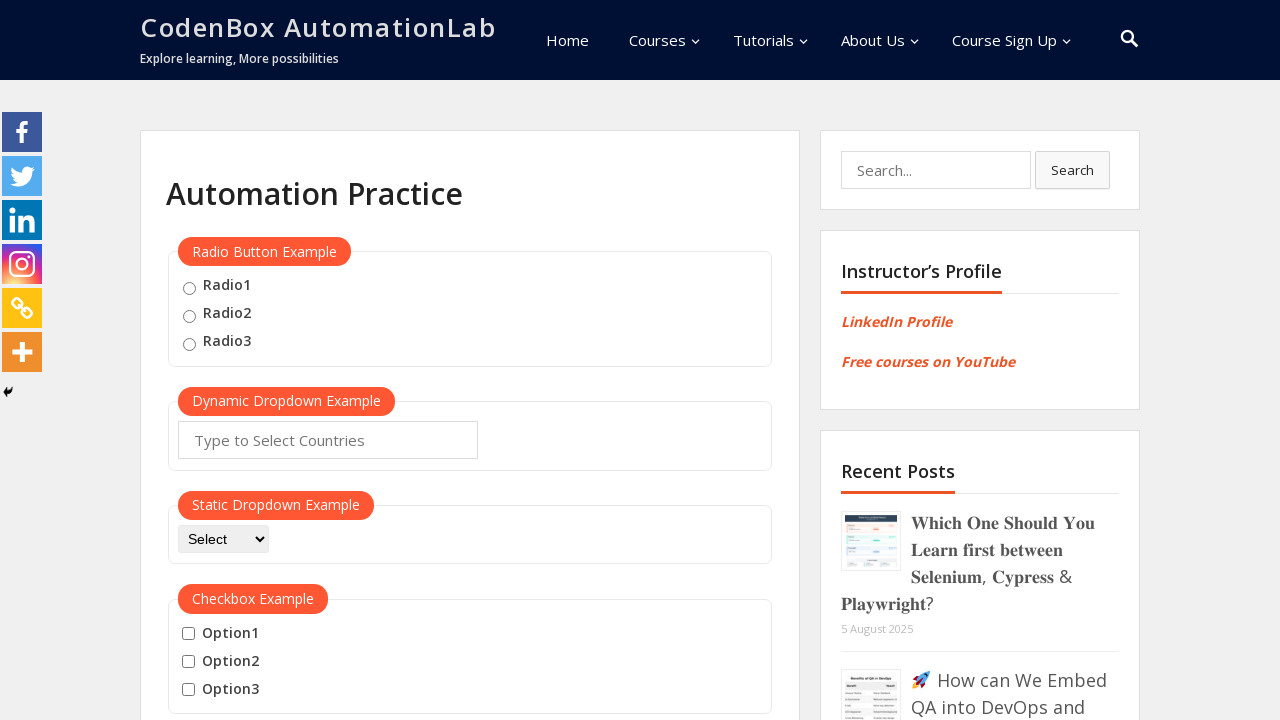

Scrolled page down to 2000px to view calendar link
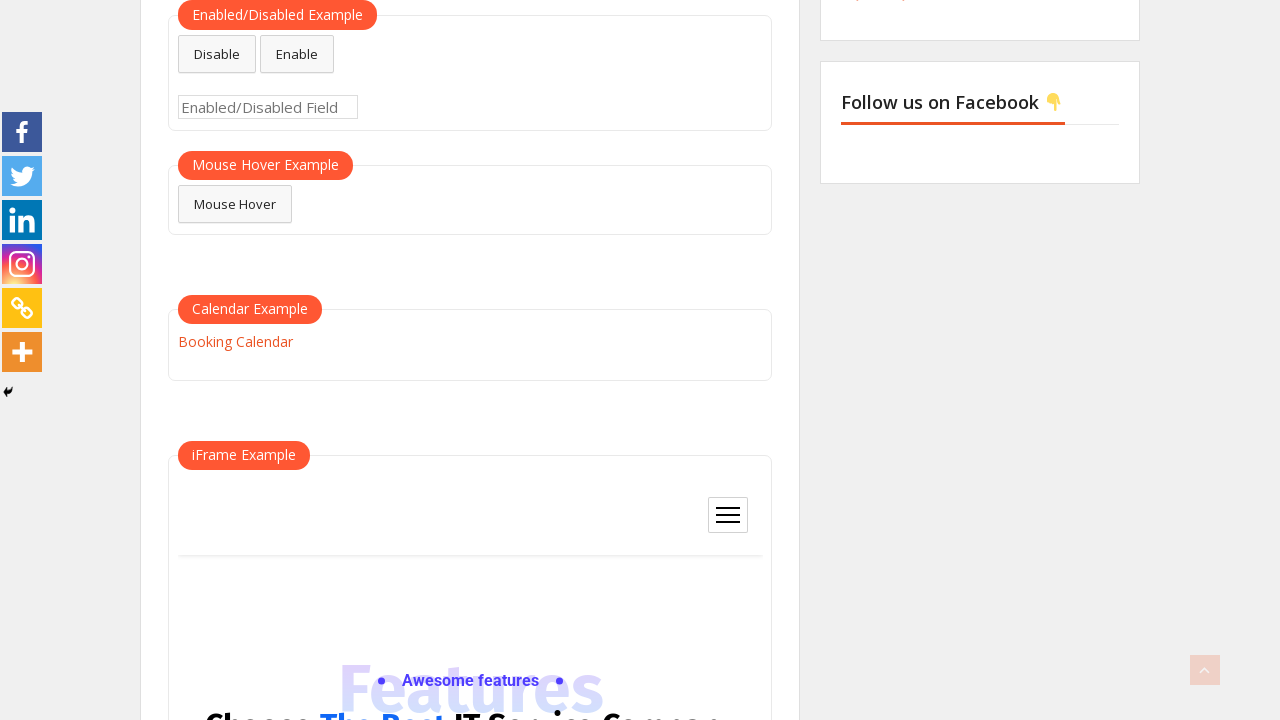

Clicked 'Booking Calendar' link, new window opened at (235, 341) on text=Booking Calendar
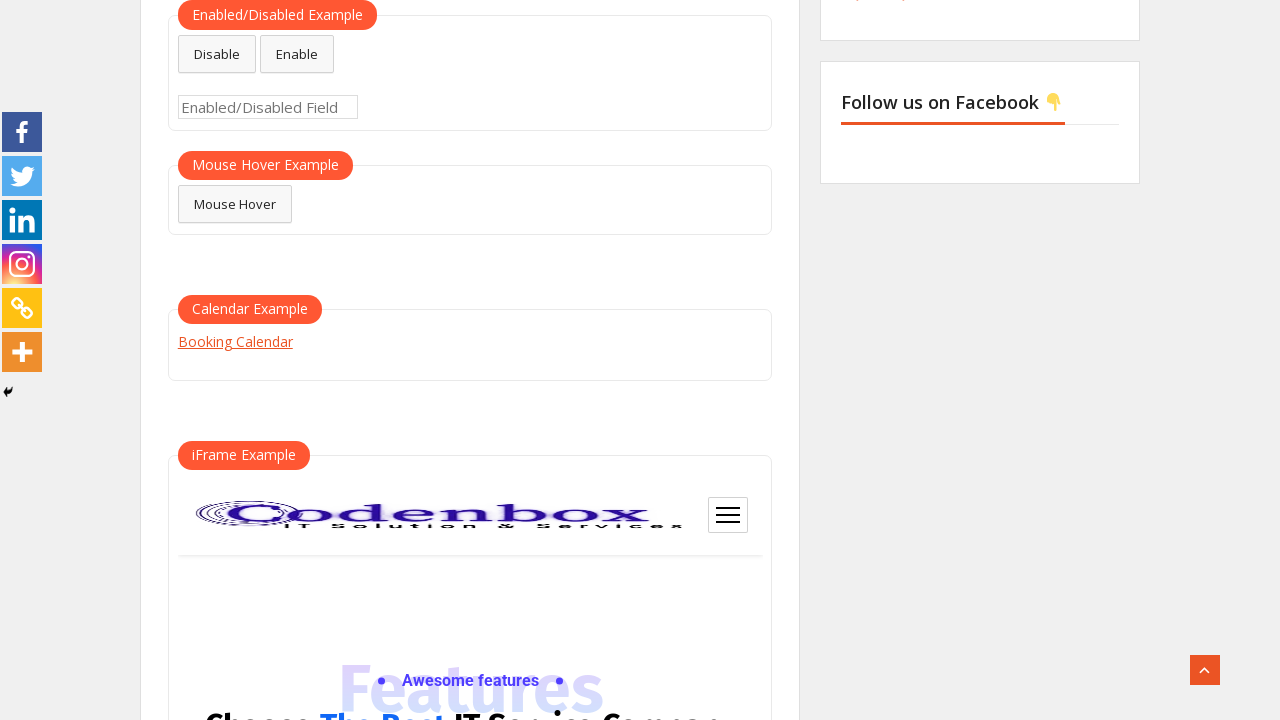

Captured reference to new calendar window
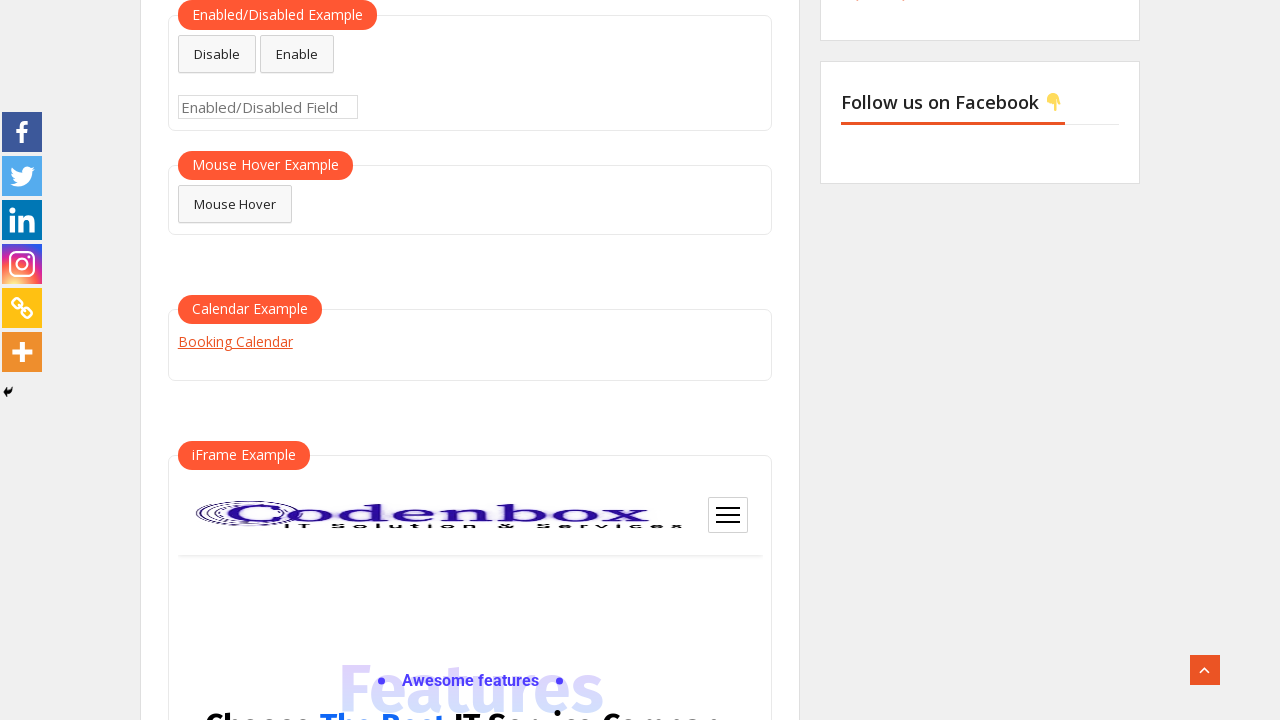

Clicked enabled-button on original page at (297, 54) on #enabled-button
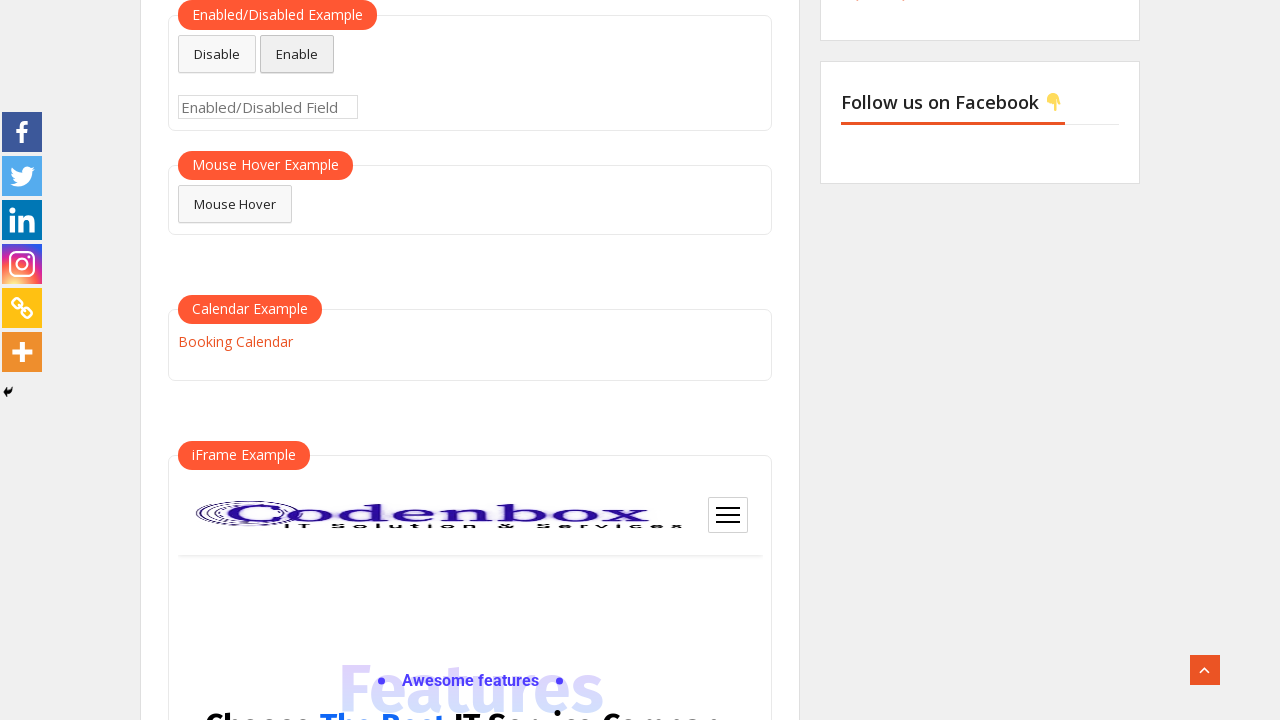

Filled enabled-example-input field with 'amer002' on #enabled-example-input
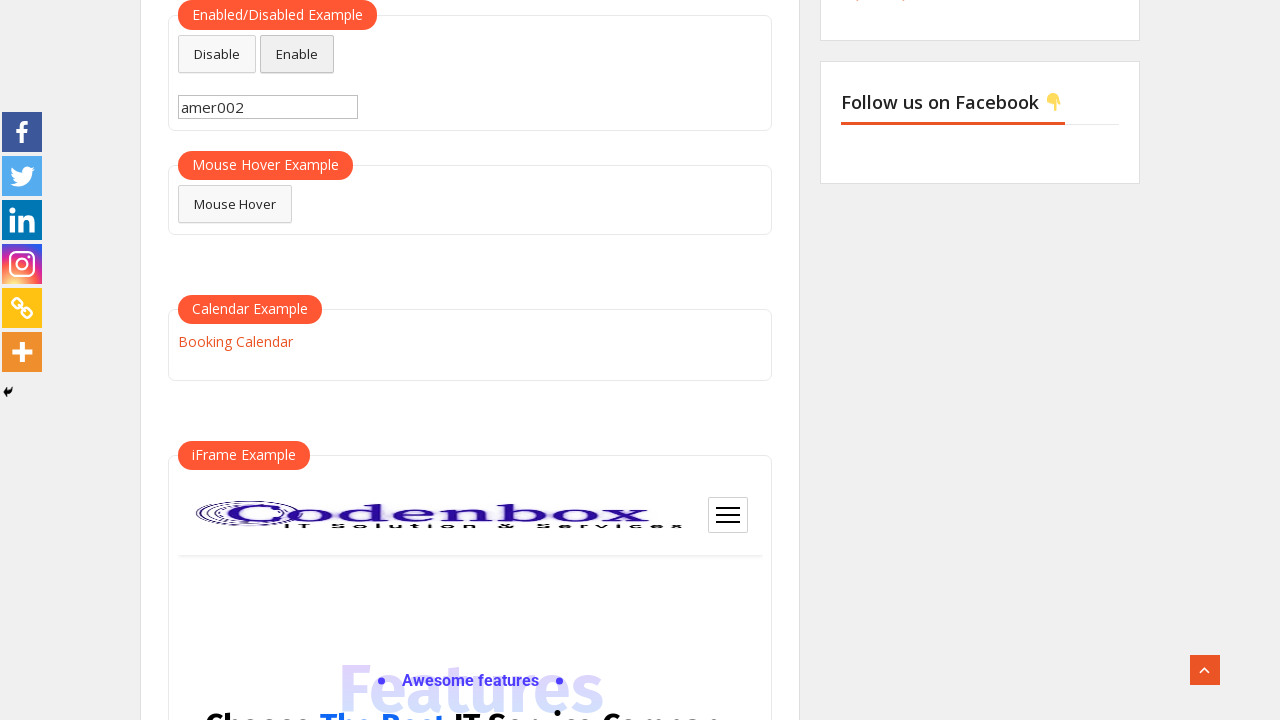

Verified calendar table loaded in new window
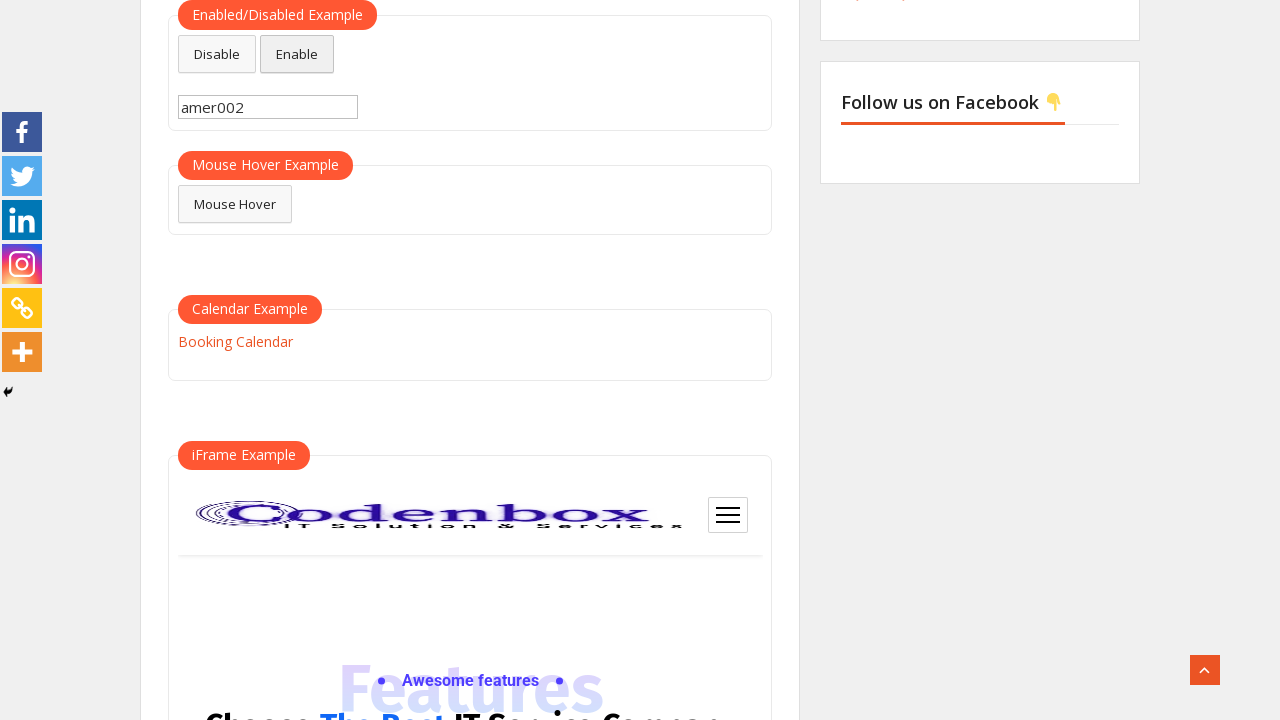

Closed new calendar window
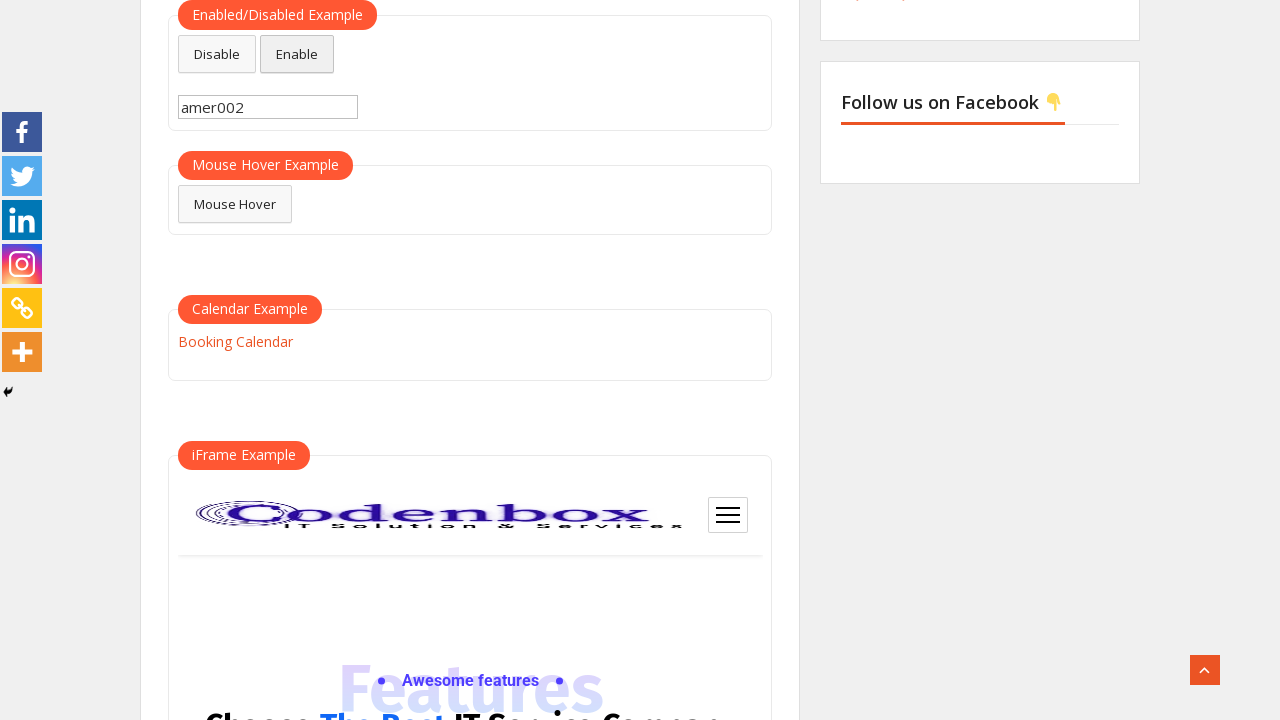

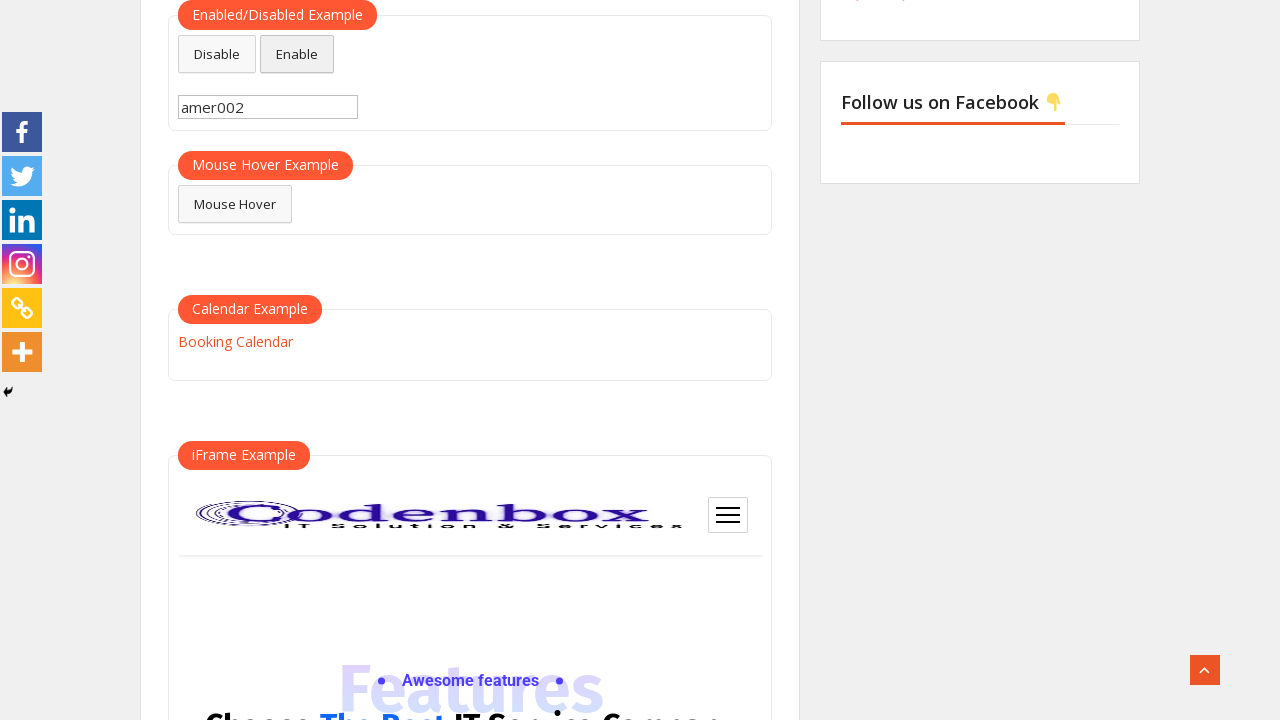